Tests drag and drop functionality on the jQuery UI droppable demo page by dragging an element and dropping it onto a target area within an iframe.

Starting URL: https://jqueryui.com/droppable/

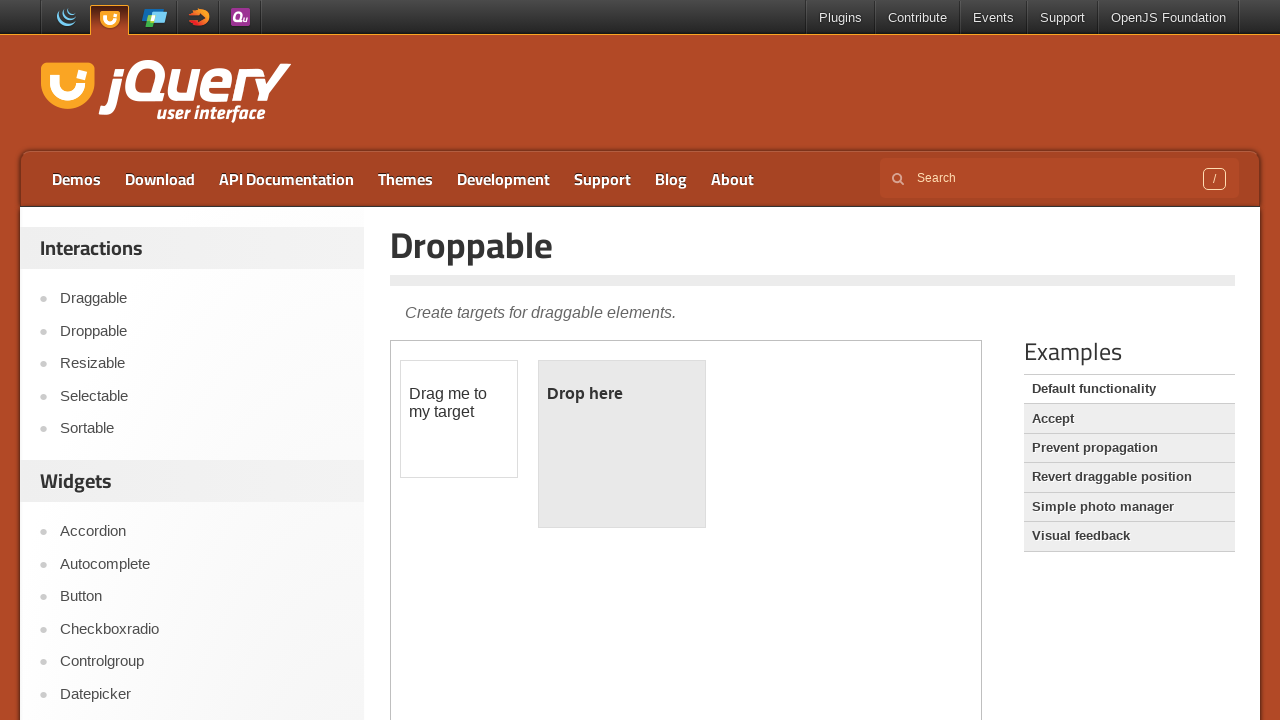

Located the iframe containing the drag and drop demo
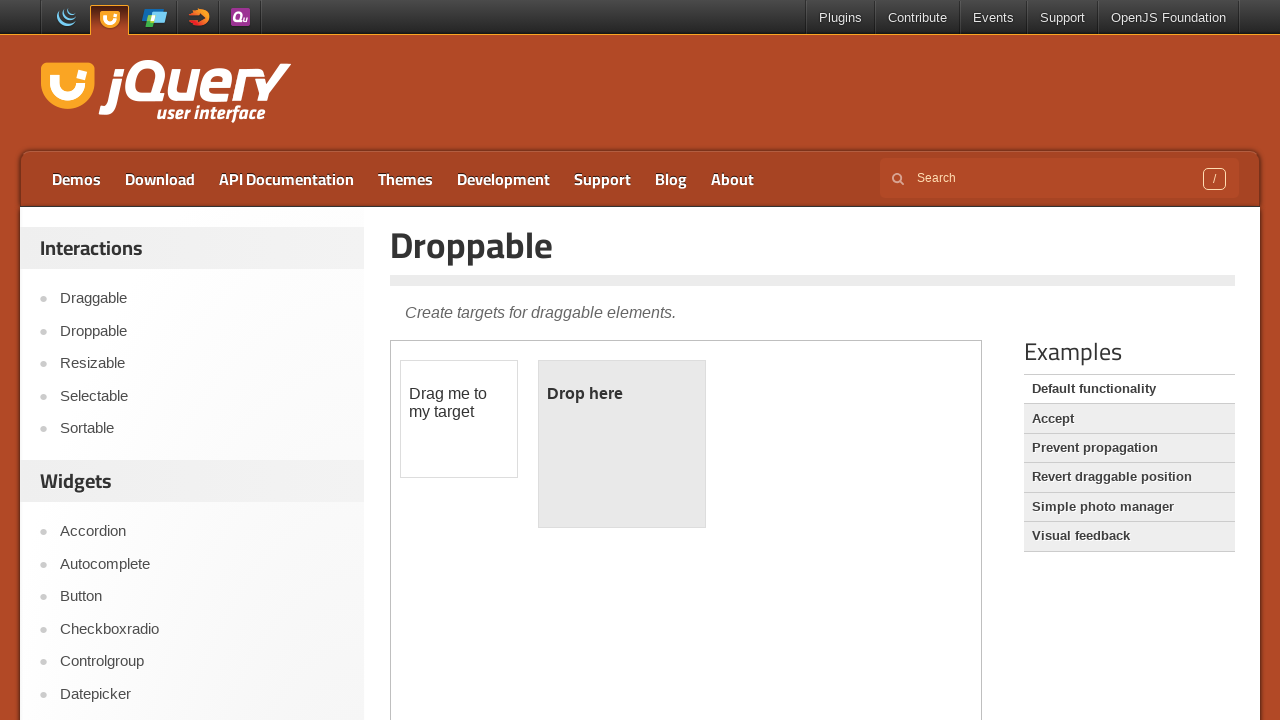

Located the draggable element (#draggable) within the iframe
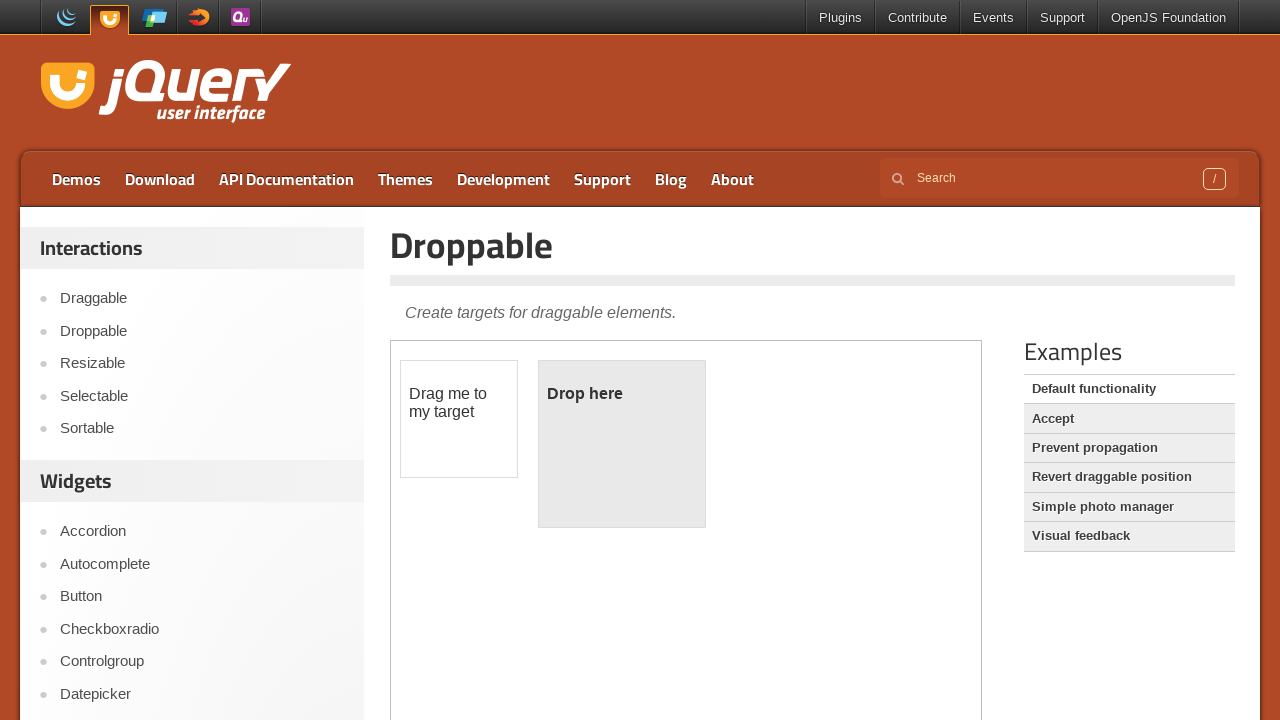

Located the droppable target element (#droppable) within the iframe
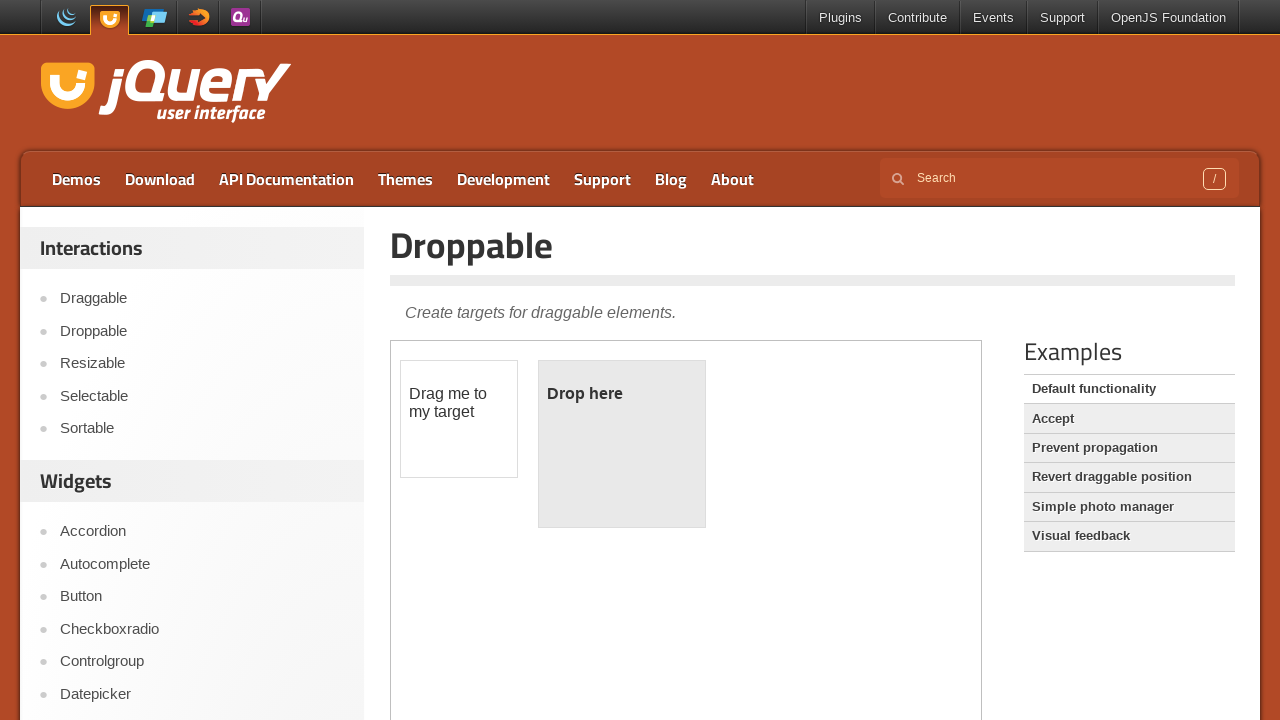

Dragged the draggable element onto the droppable target area at (622, 444)
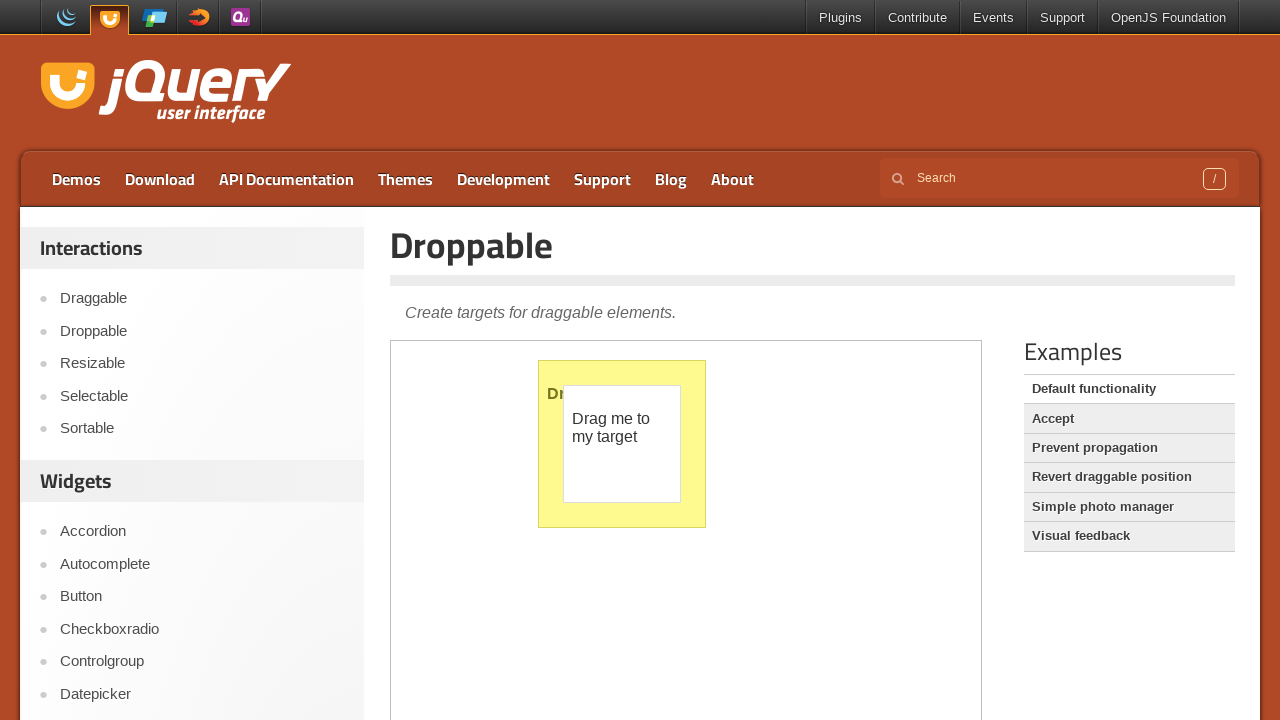

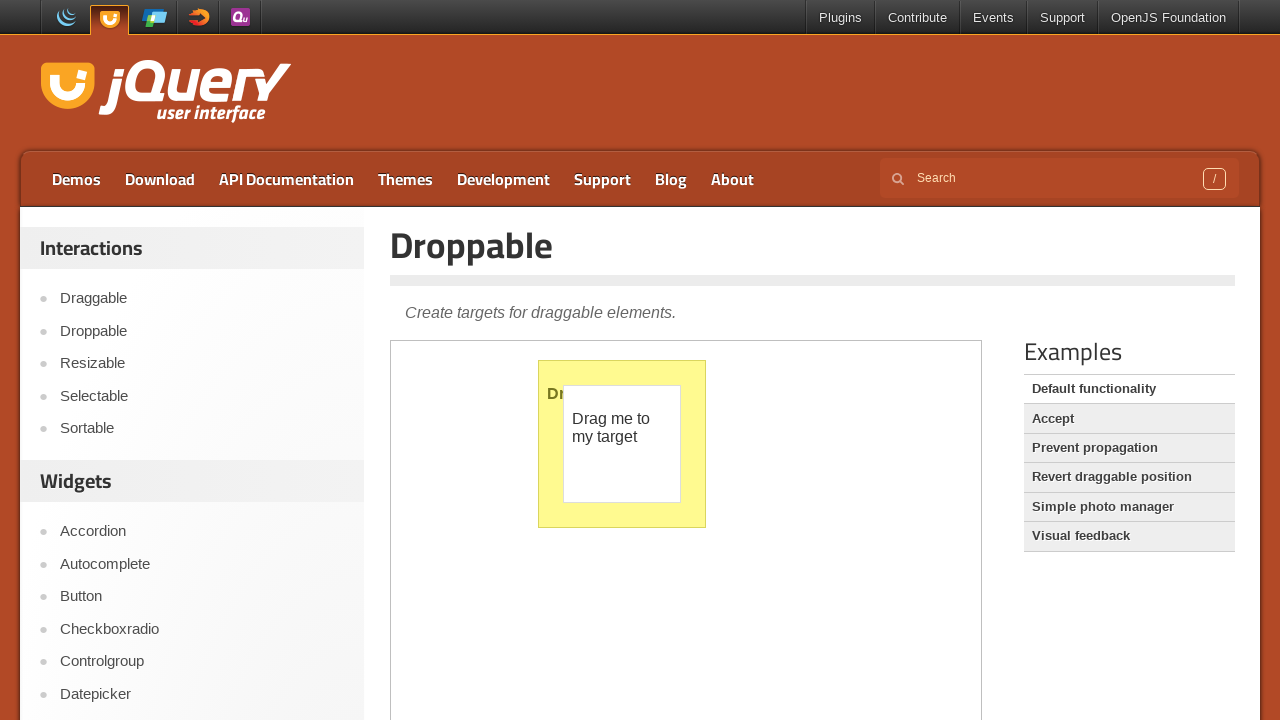